Tests dropdown selection functionality by navigating to the dropdown page and selecting an option from the dropdown menu

Starting URL: https://the-internet.herokuapp.com/

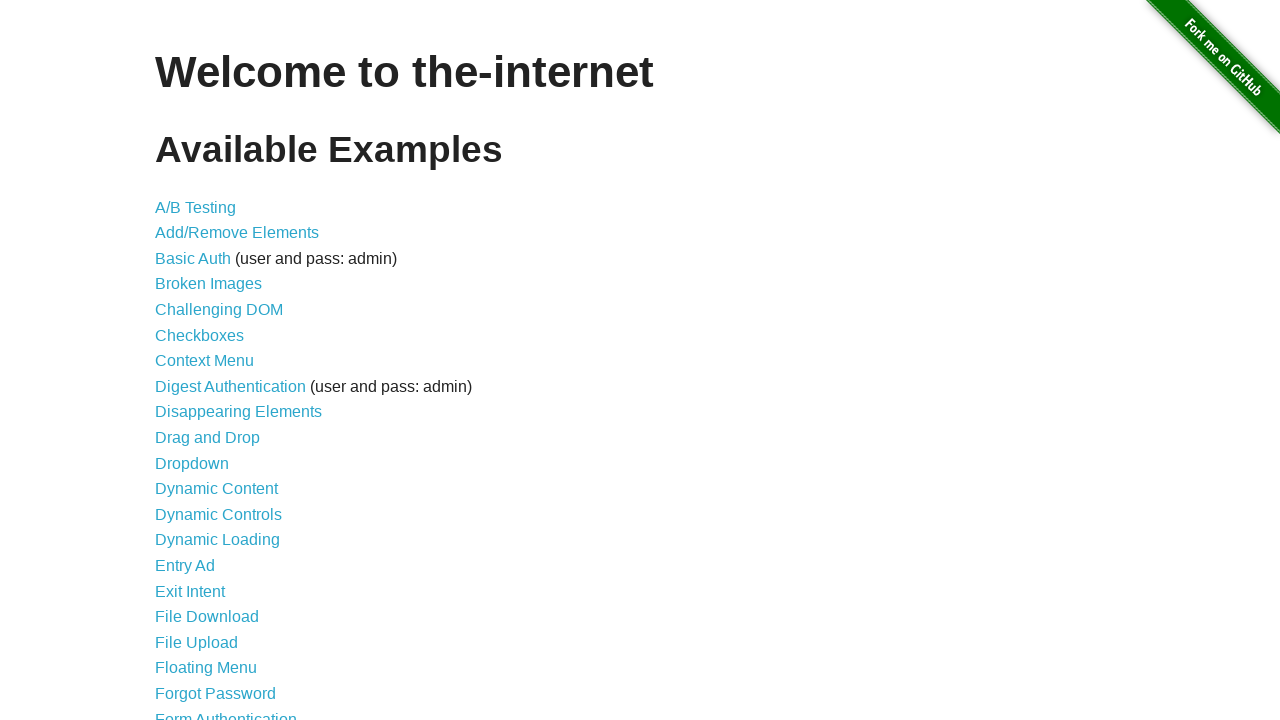

Clicked on Dropdown link to navigate to dropdown page at (192, 463) on a:has-text("Dropdown")
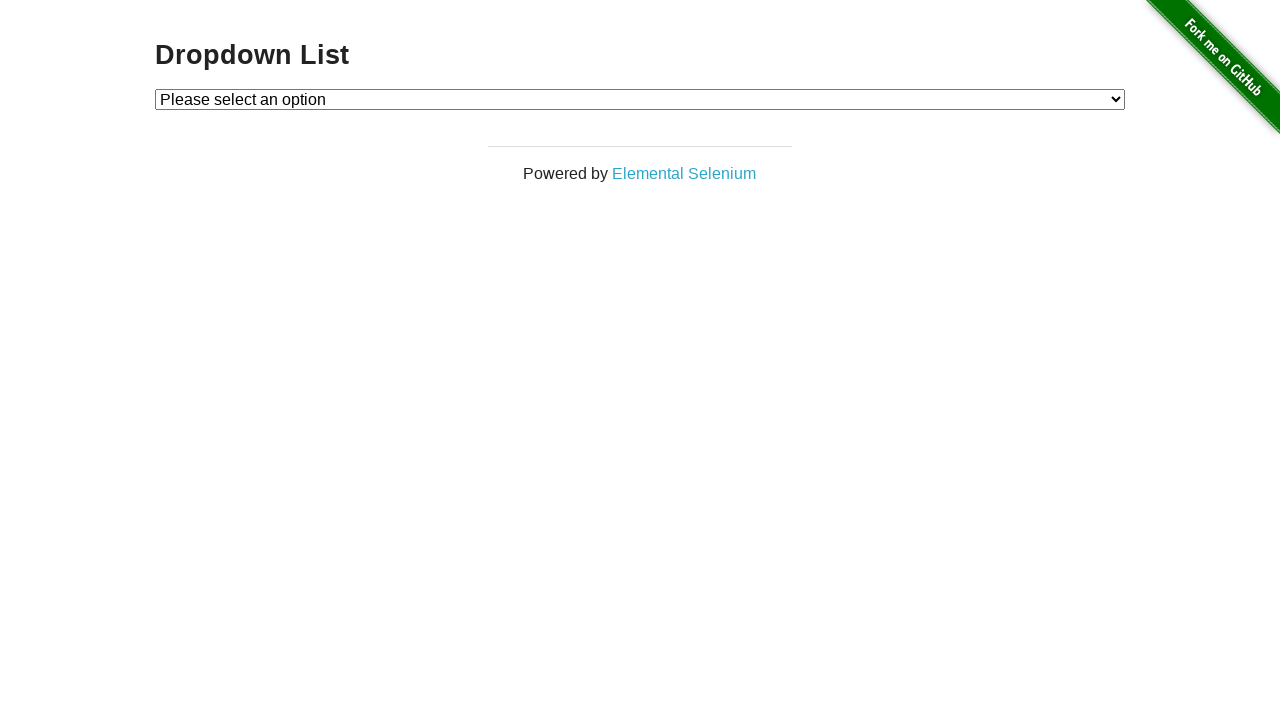

Selected option 2 from the dropdown menu on #dropdown
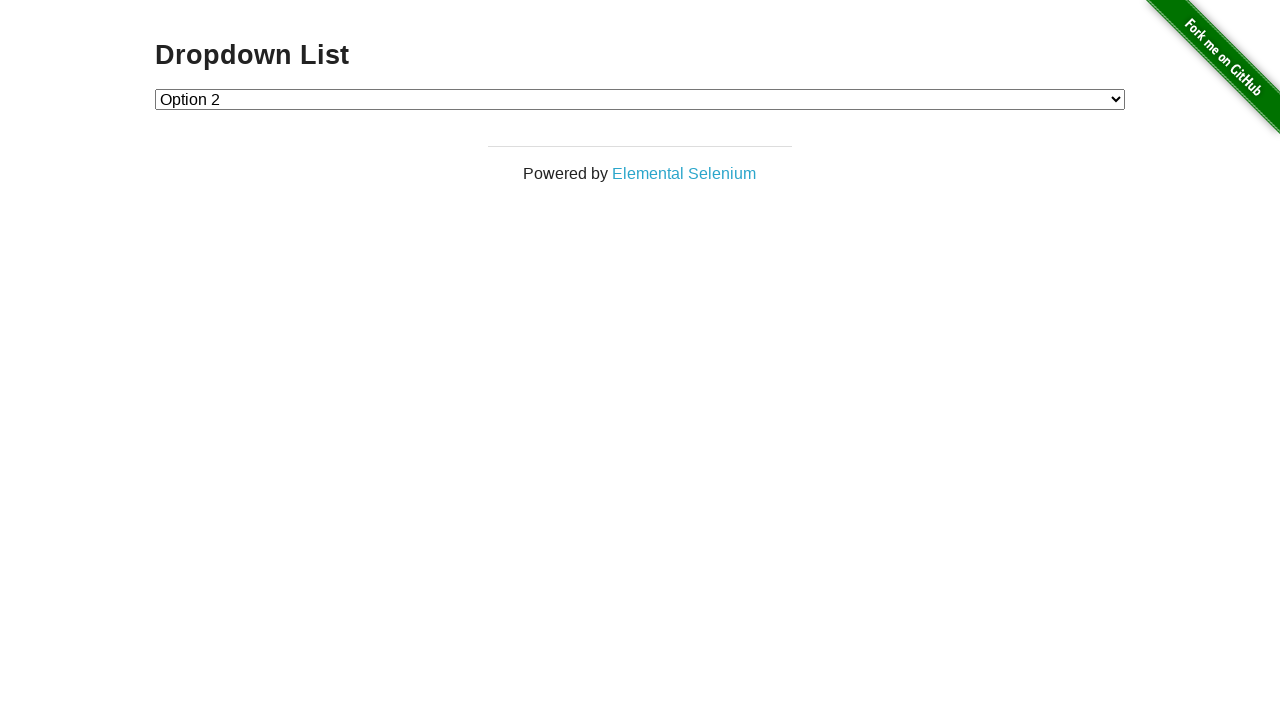

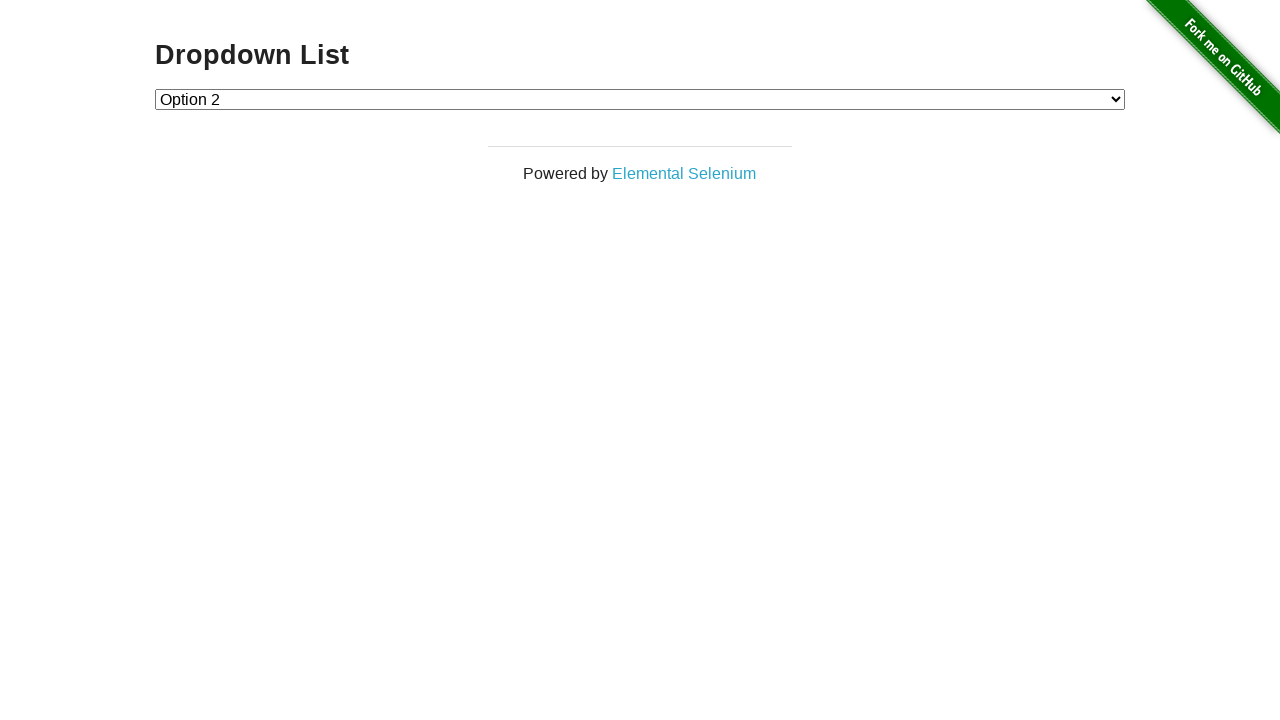